Navigates to Bible.com's Verse of the Day page, locates the verse image element, and clicks on it to remove the overlay.

Starting URL: https://www.bible.com/verse-of-the-day

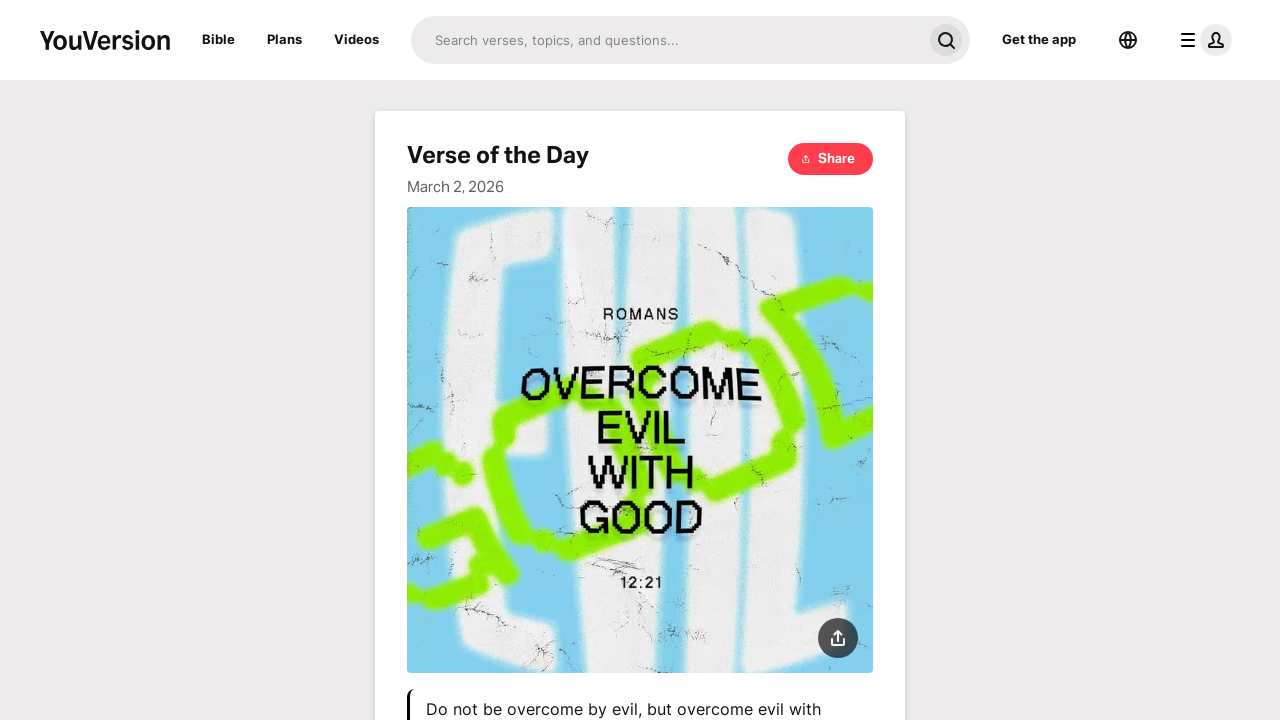

Waited for page to fully load (networkidle state)
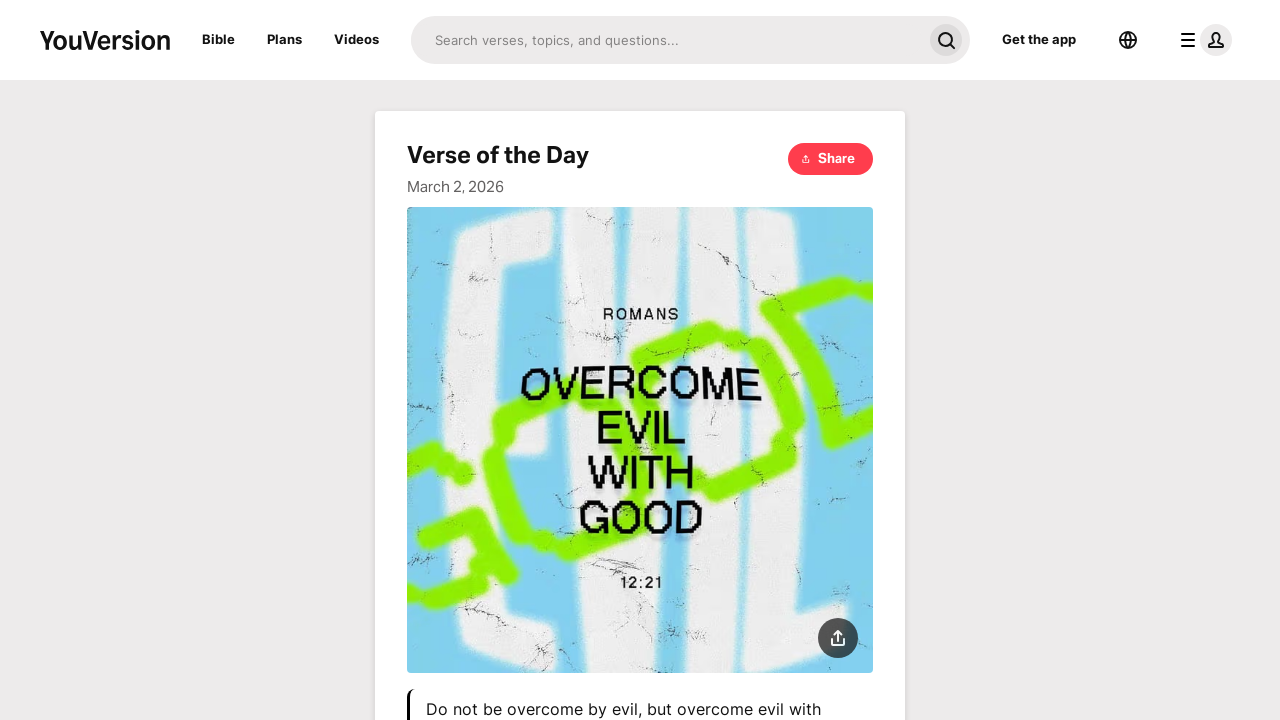

Located the verse image element
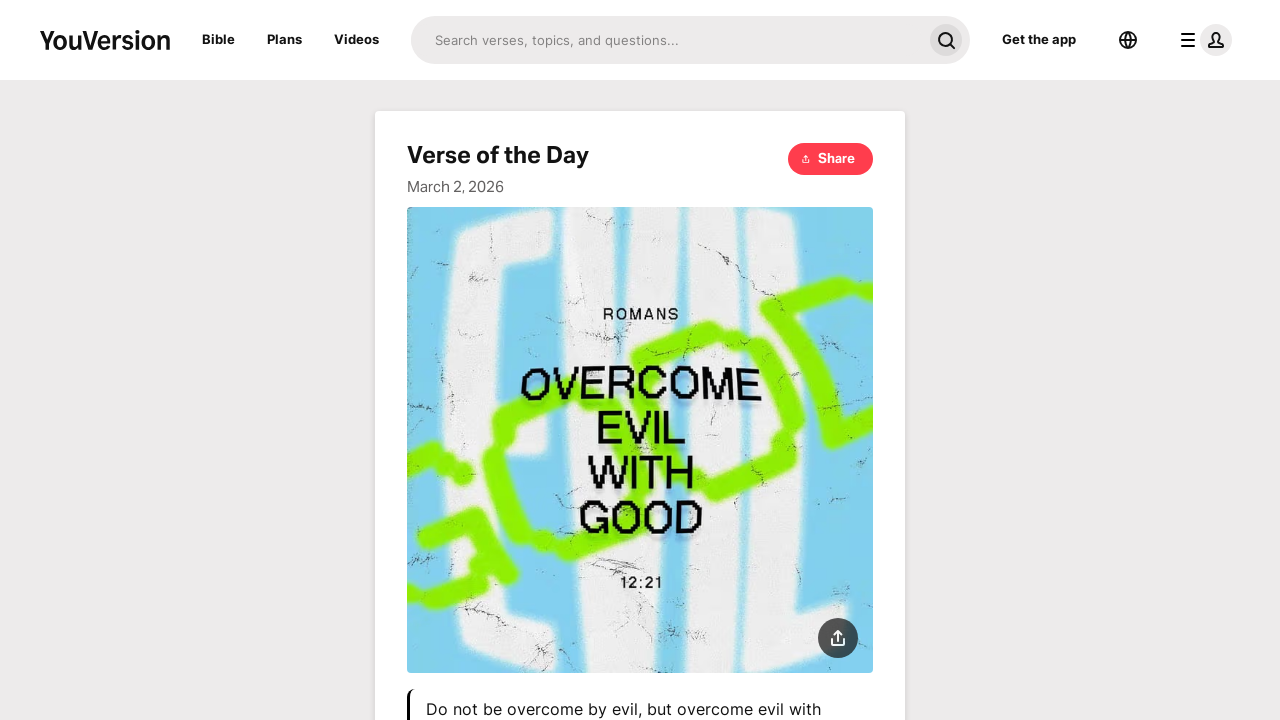

Verse image element is now visible
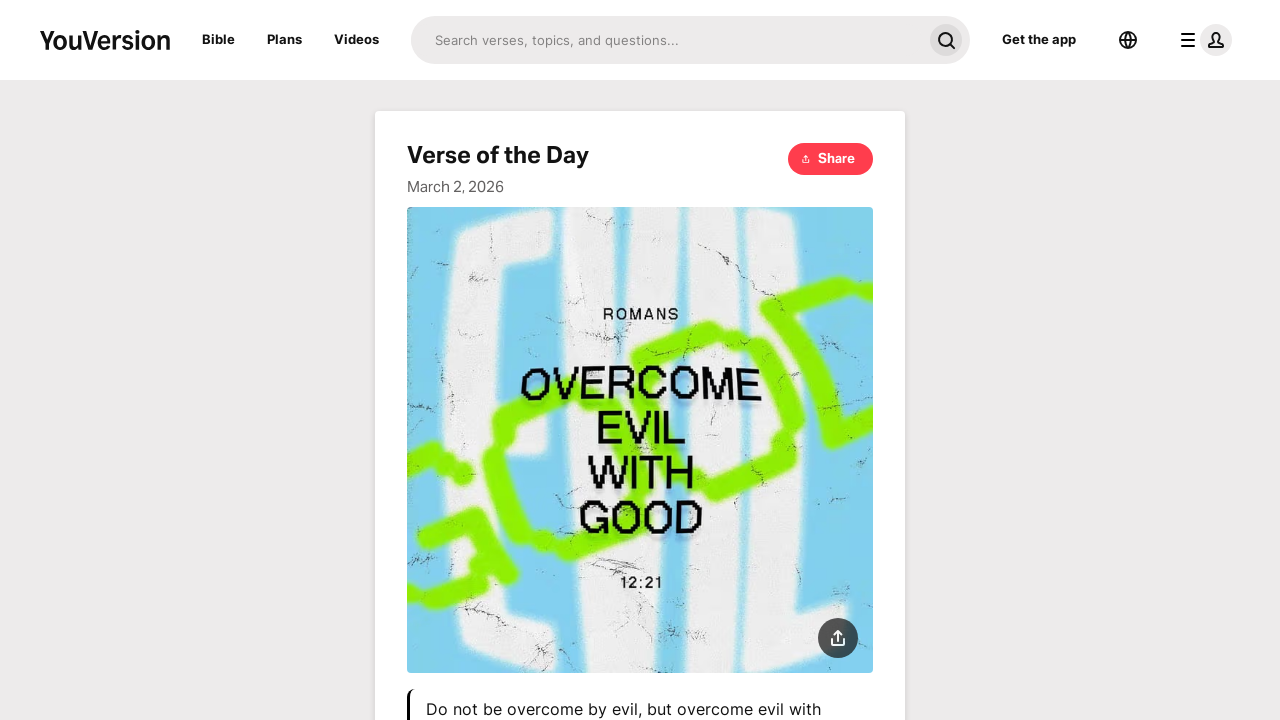

Clicked verse image element with force to remove overlay at (640, 440) on div.cursor-pointer.relative.w-full img >> nth=0
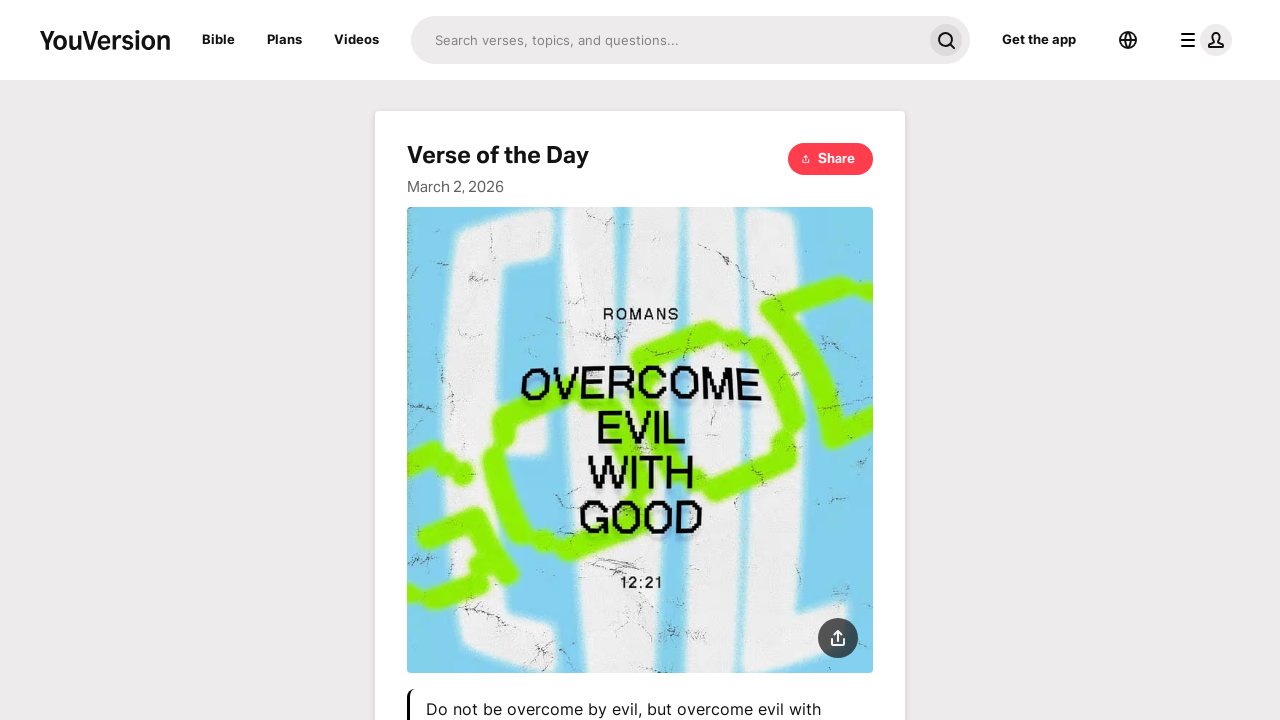

Waited 2 seconds for UI to update after click
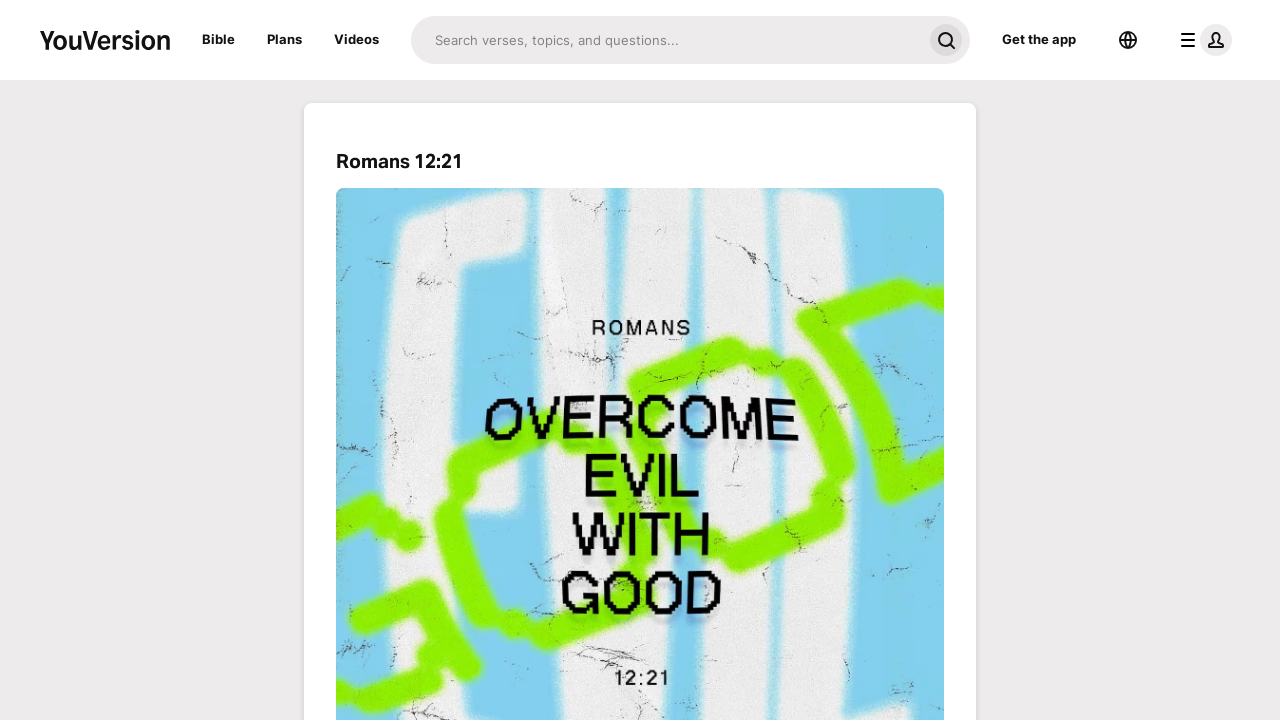

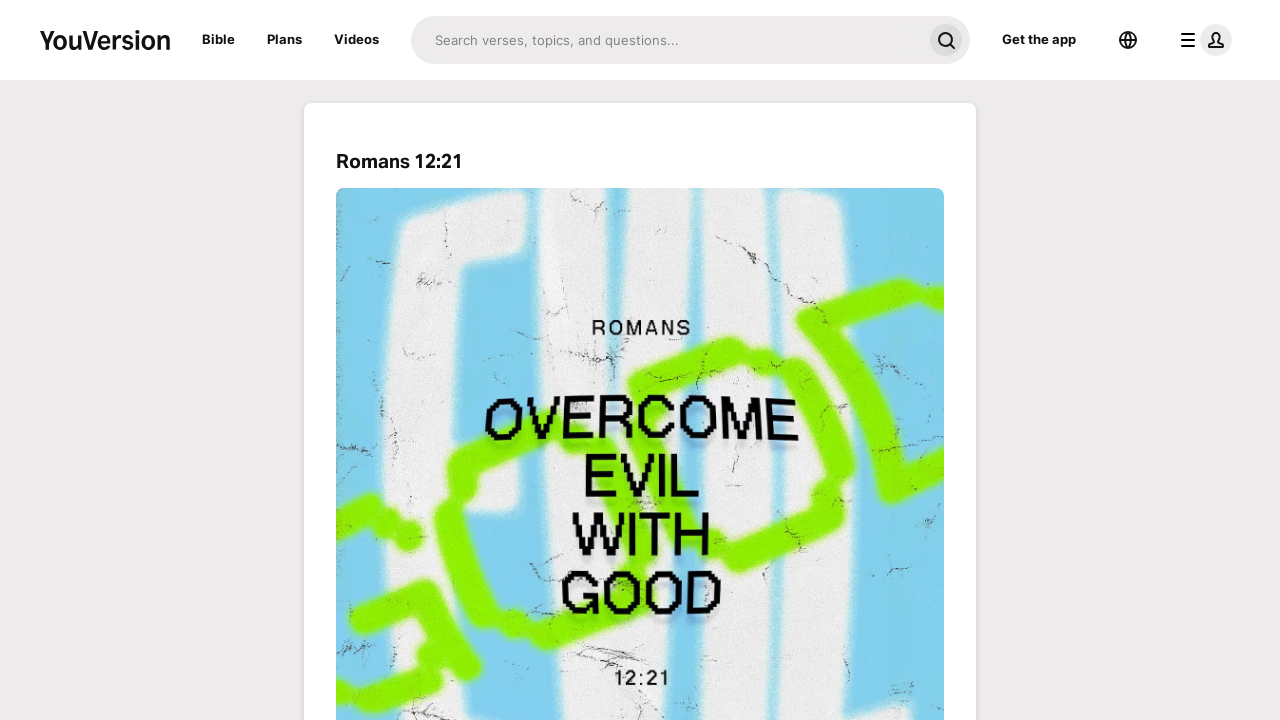